Tests that clicking the "Due" column header twice sorts the numeric values in descending order.

Starting URL: http://the-internet.herokuapp.com/tables

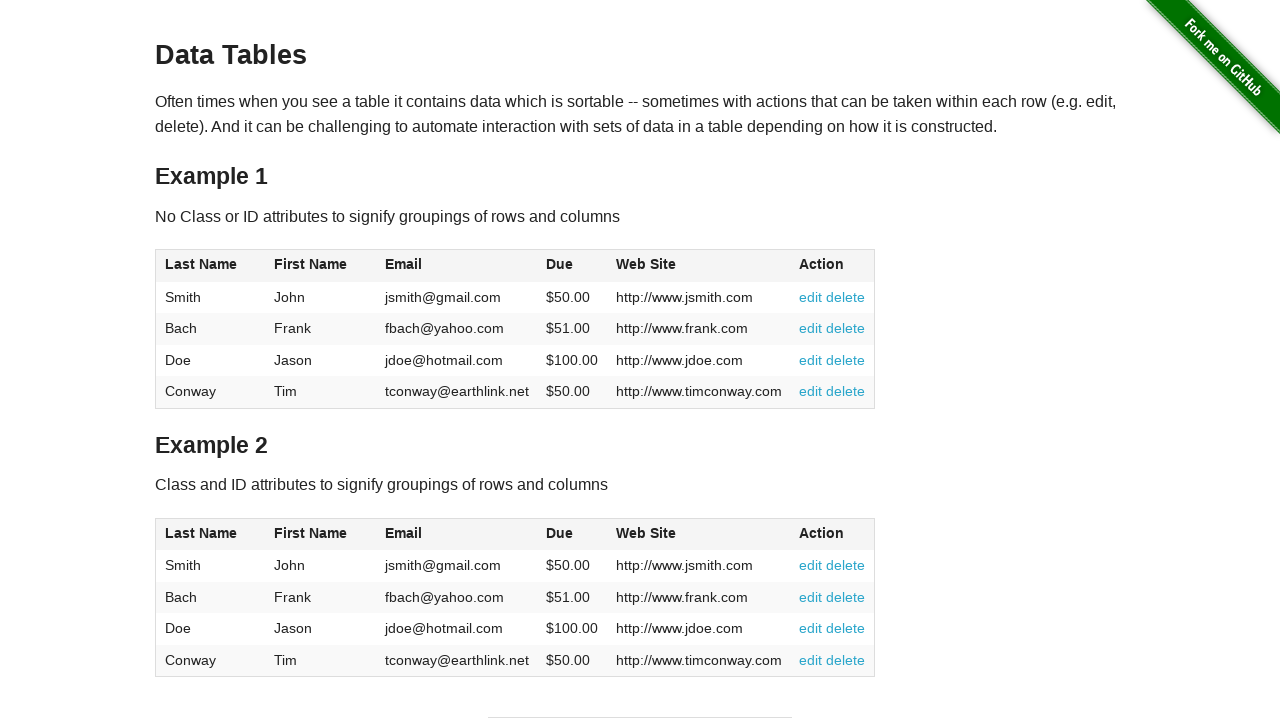

Clicked Due column header (first click) at (572, 266) on #table1 thead tr th:nth-of-type(4)
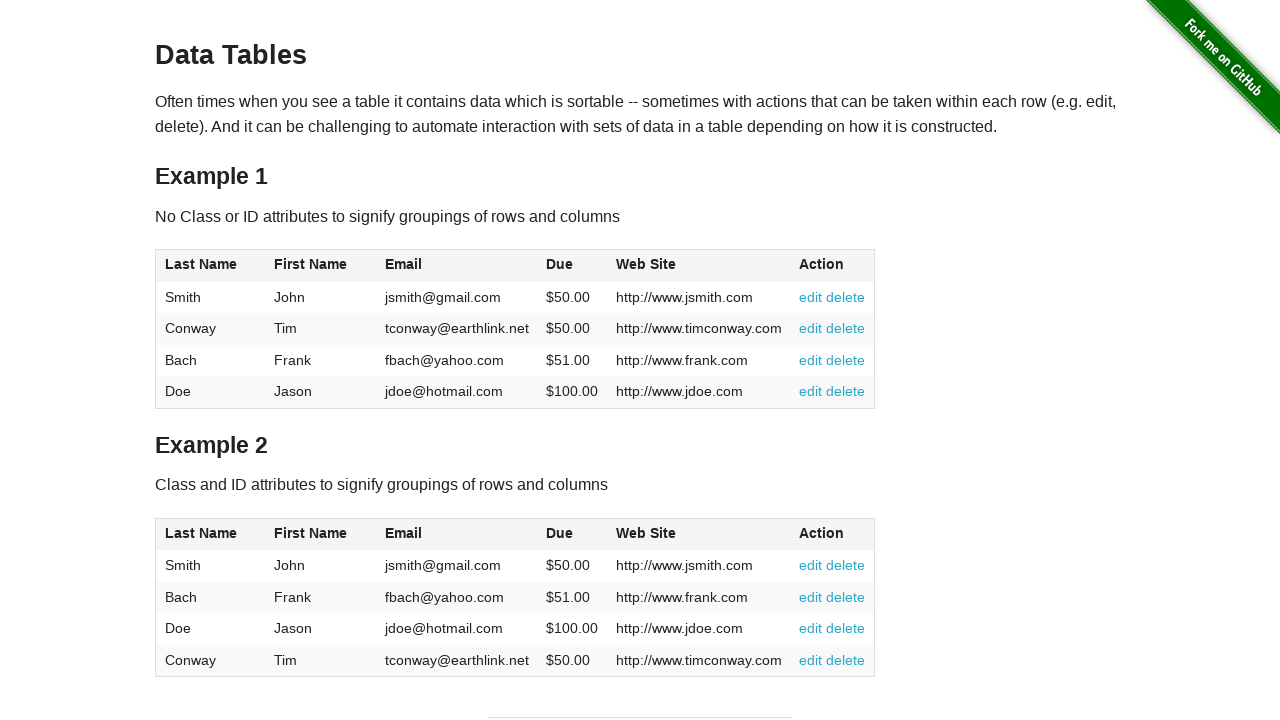

Clicked Due column header (second click) to sort descending at (572, 266) on #table1 thead tr th:nth-of-type(4)
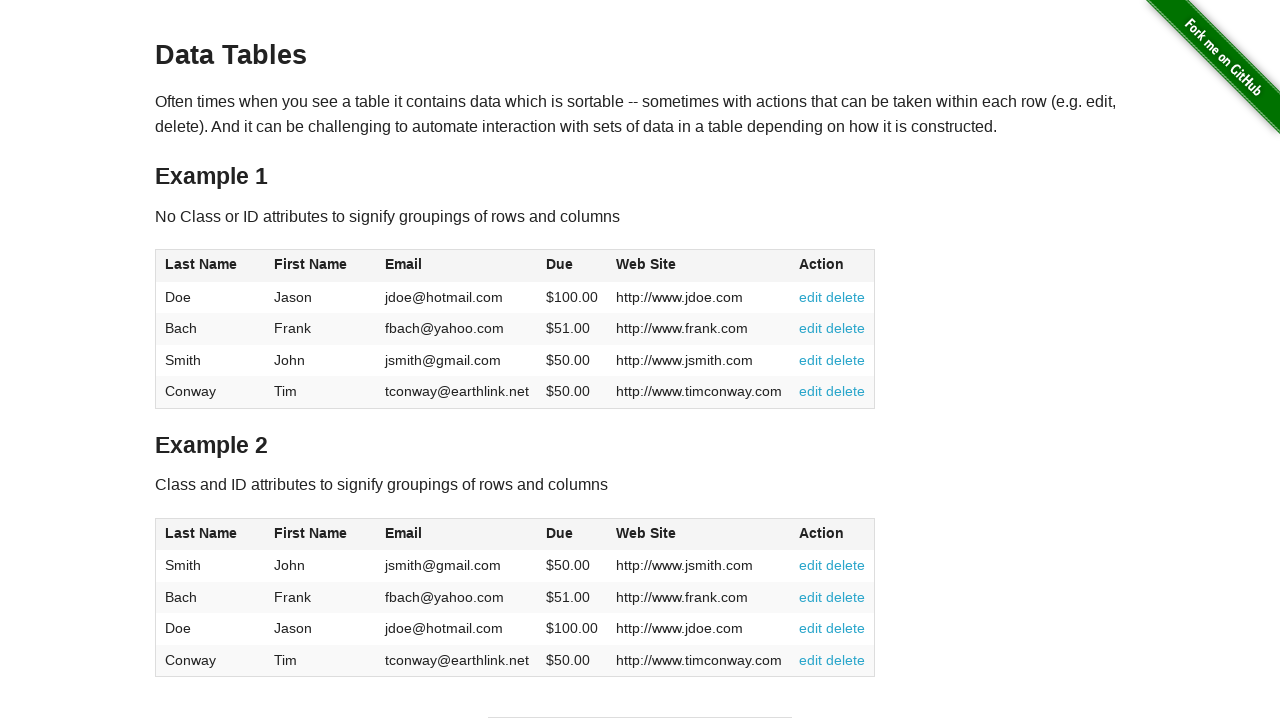

Table body loaded with sorted Due column values
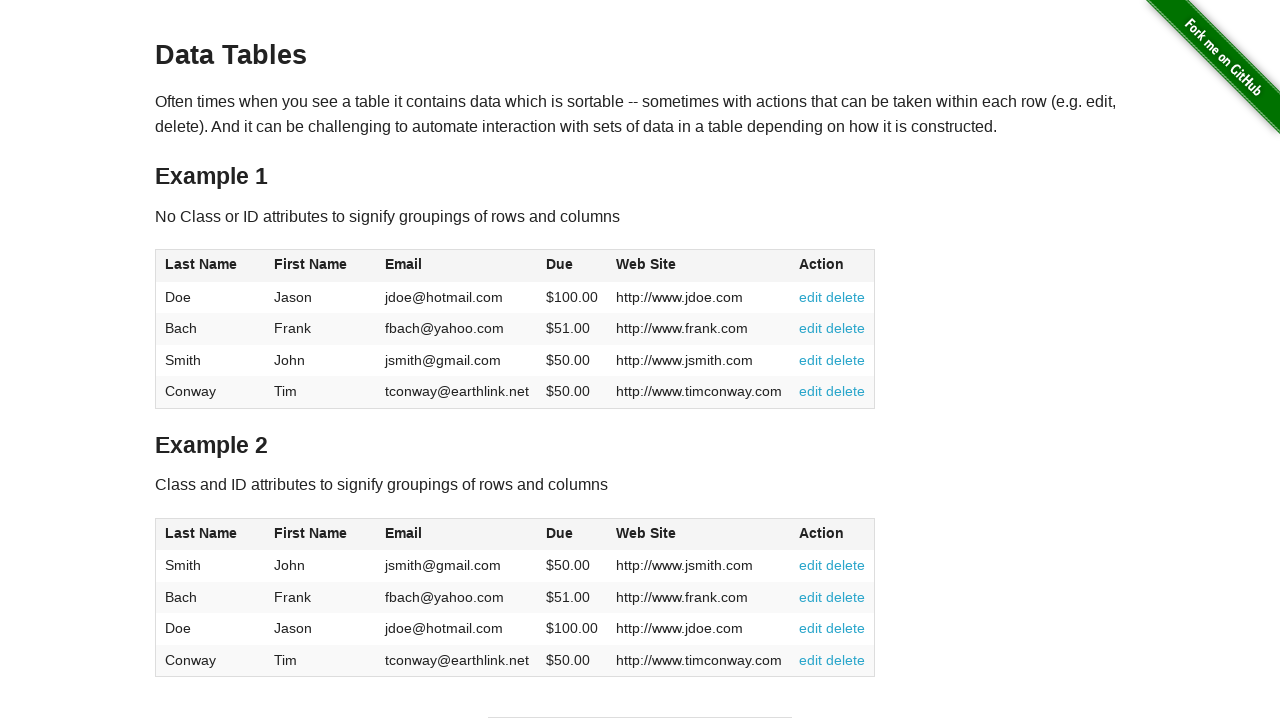

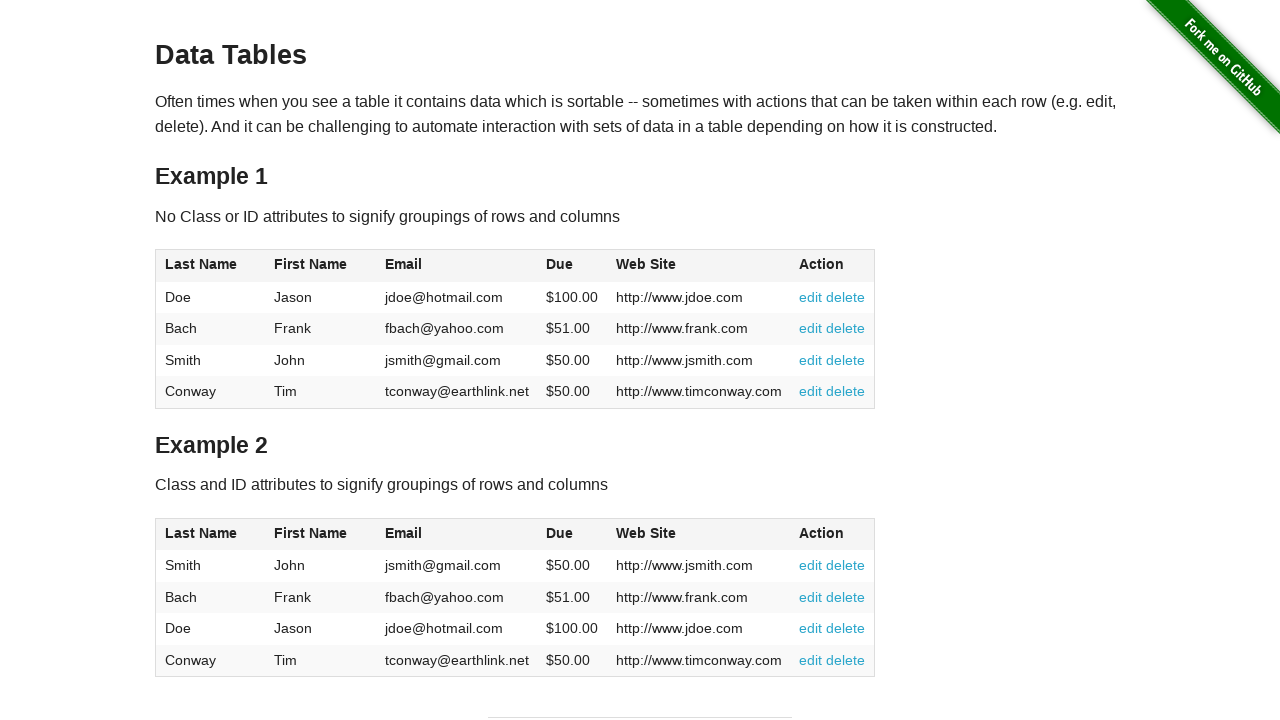